Tests right-click context menu functionality by performing a right-click on a designated area, verifying the alert message, then clicking a link to open a new tab and verifying the page content.

Starting URL: https://the-internet.herokuapp.com/context_menu

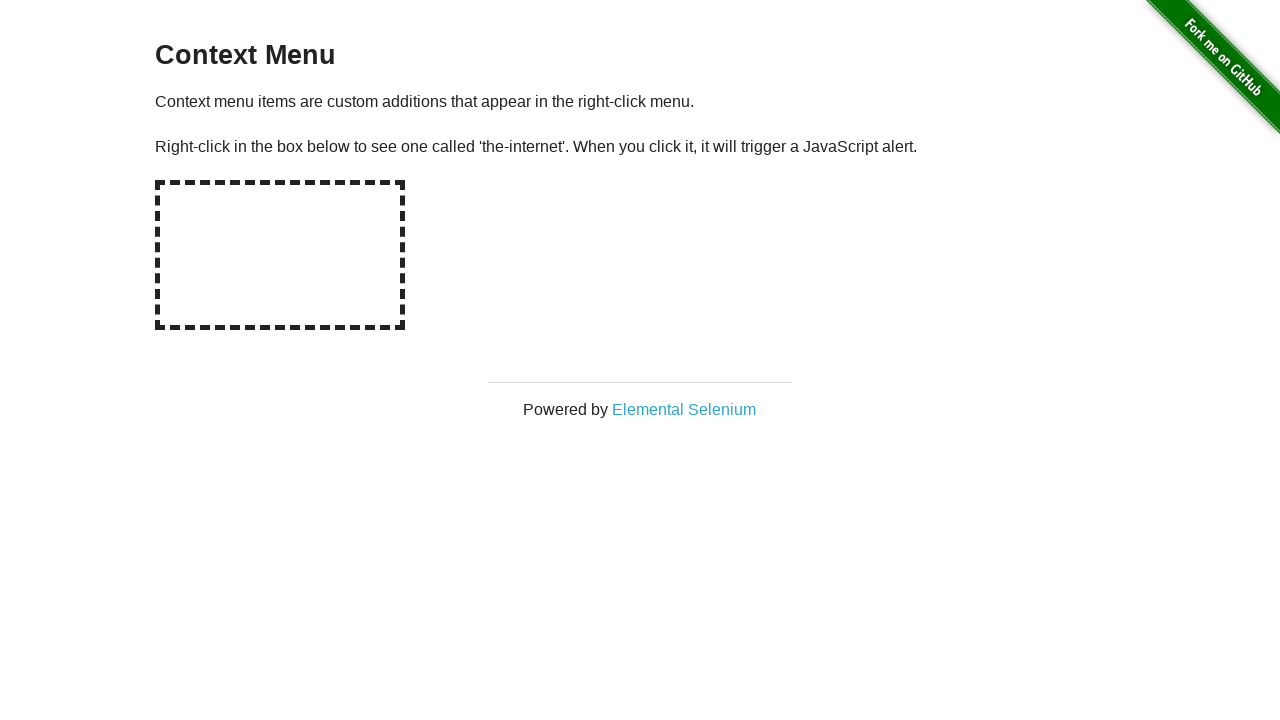

Right-clicked on the hot-spot area to trigger context menu at (280, 255) on #hot-spot
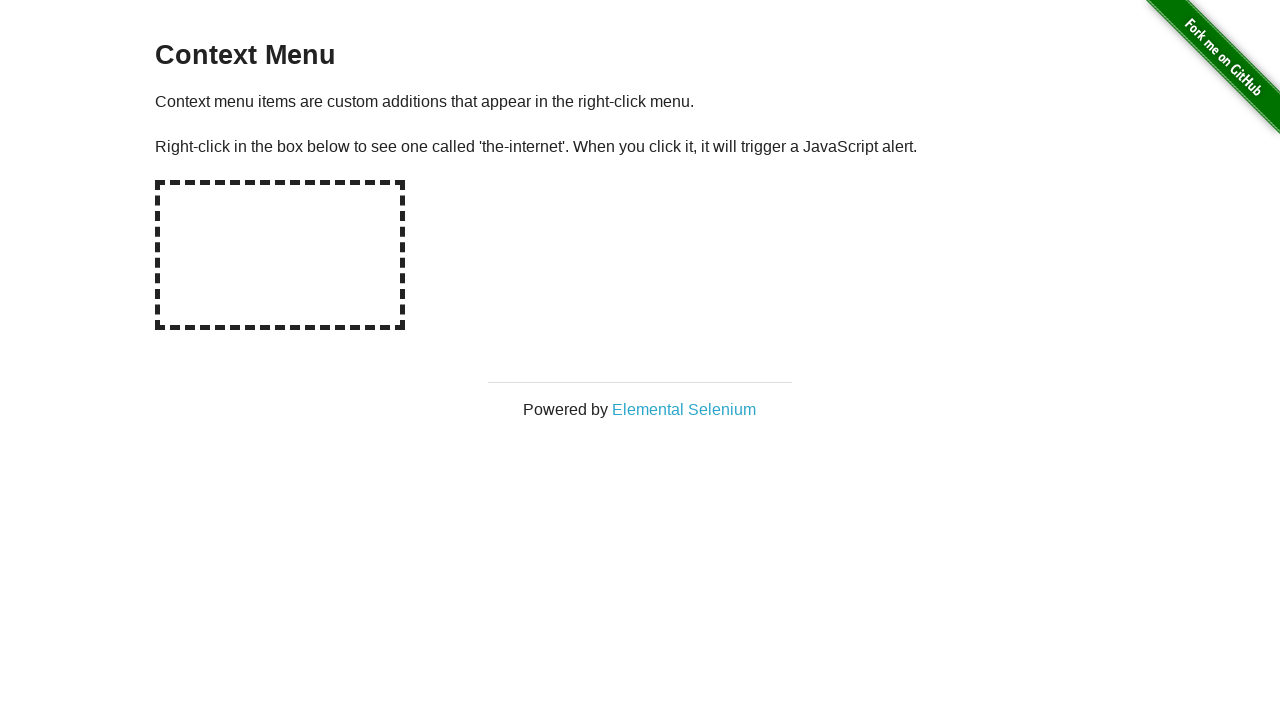

Set up dialog handler and right-clicked hot-spot again to show context menu at (280, 255) on #hot-spot
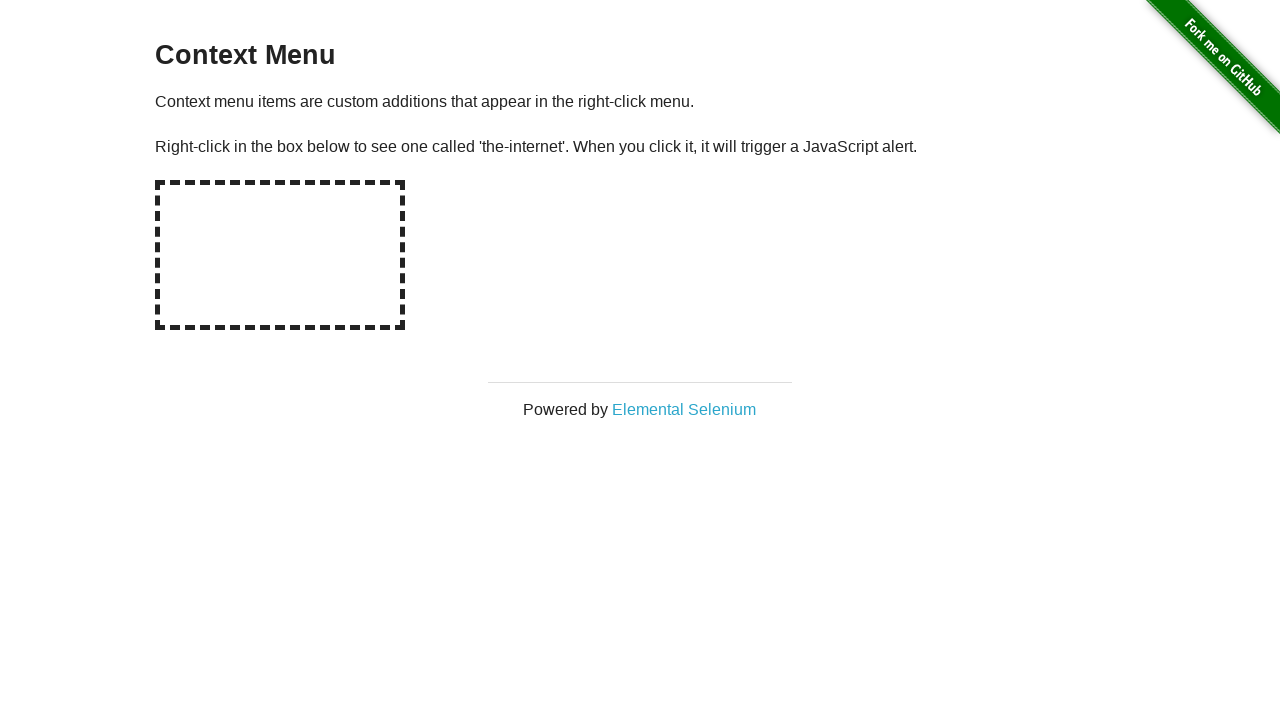

Waited for alert dialog to be handled
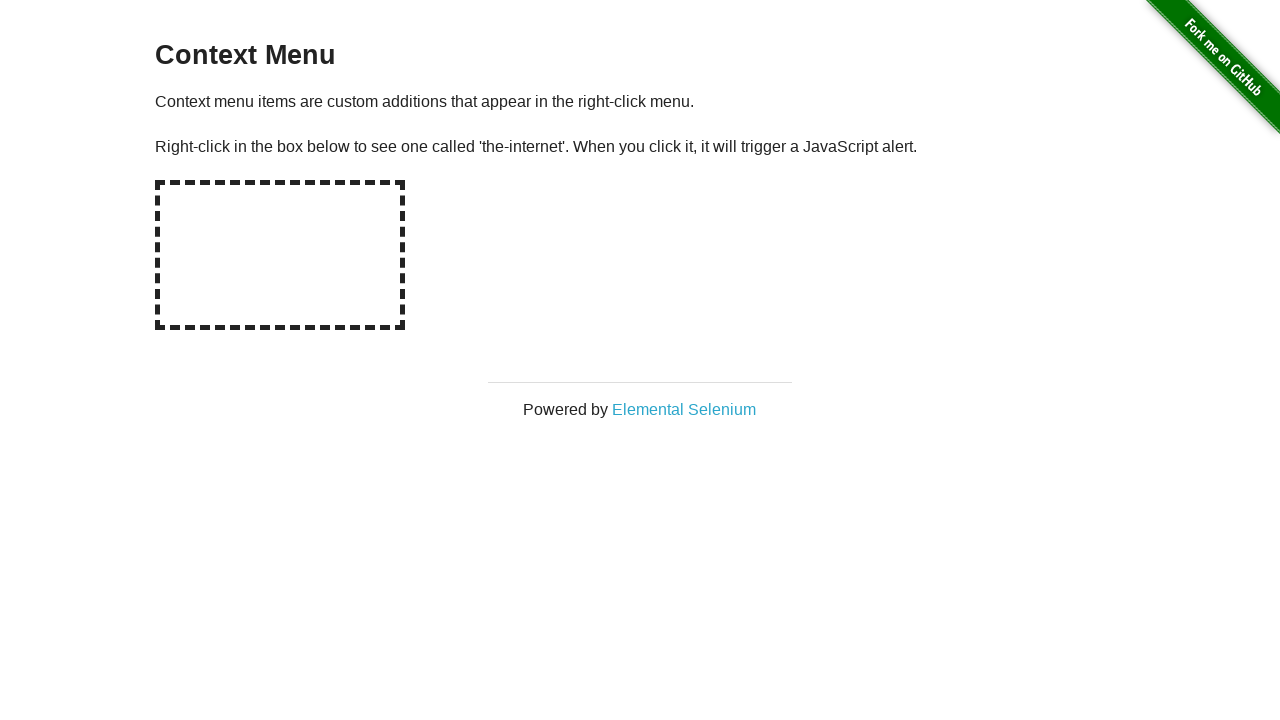

Clicked on 'Elemental Selenium' link which opened a new tab at (684, 409) on text=Elemental Selenium
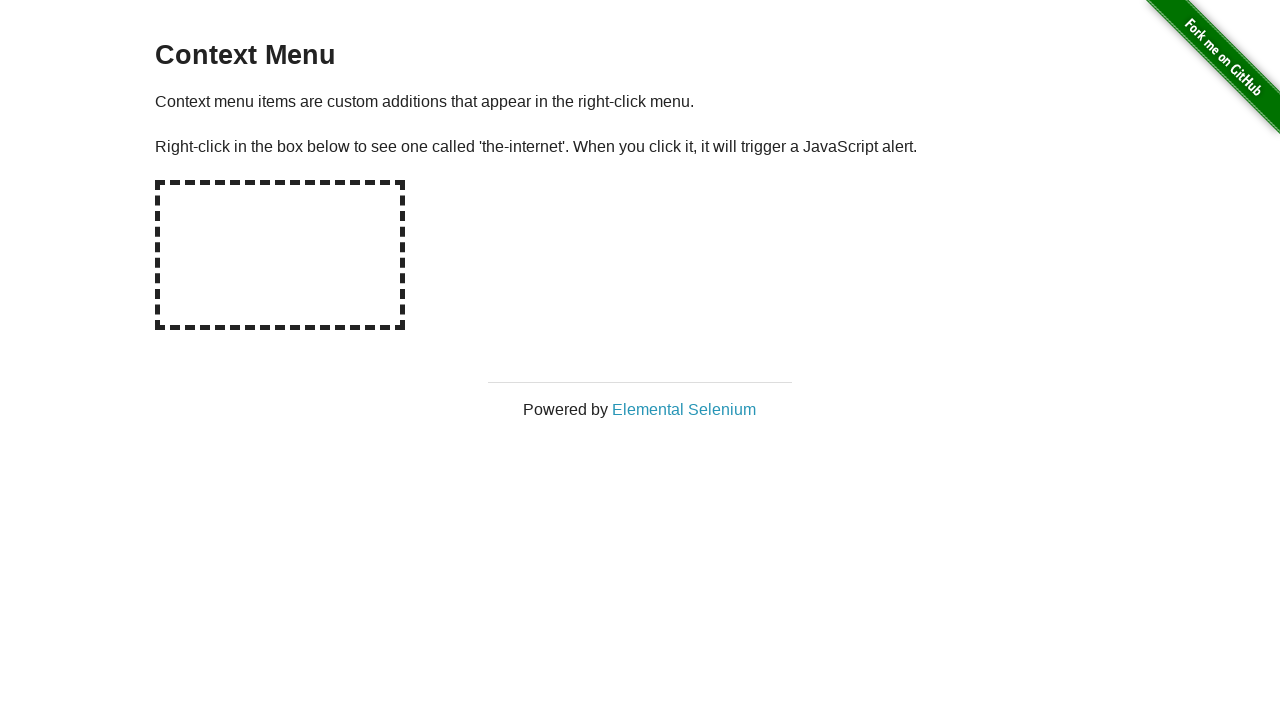

New tab loaded and ready
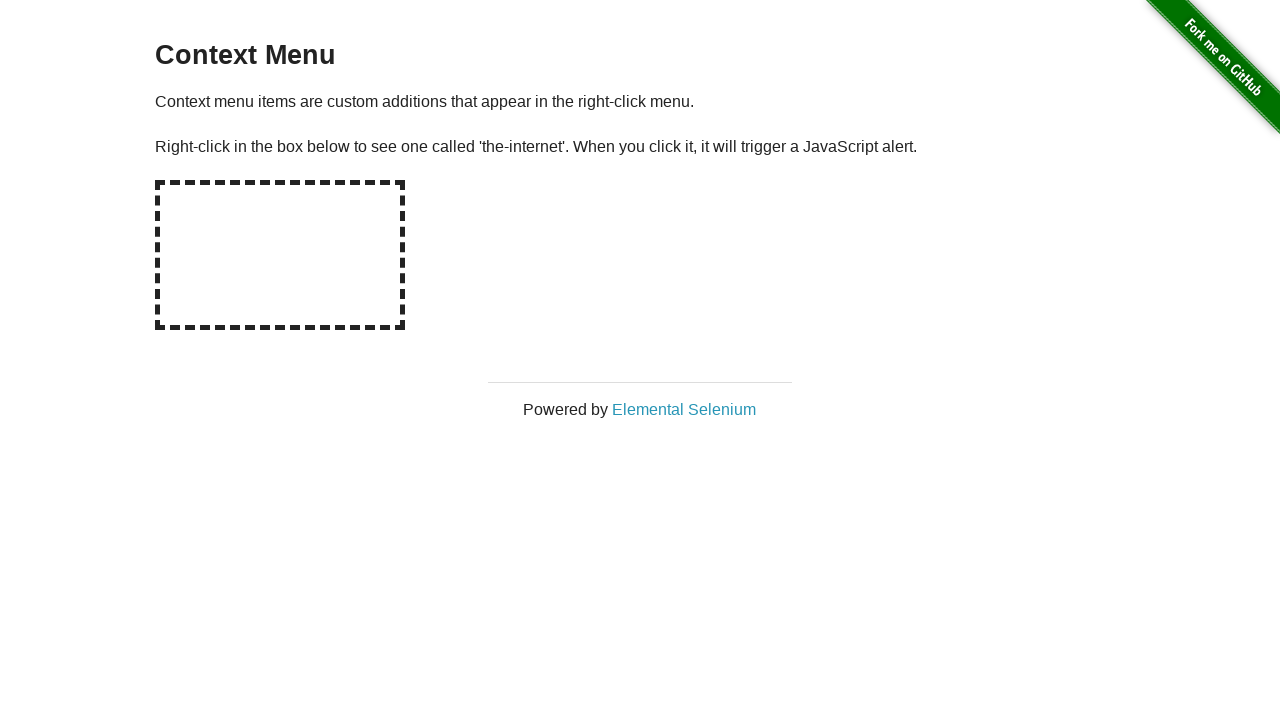

Retrieved h1 text: 'Elemental Selenium'
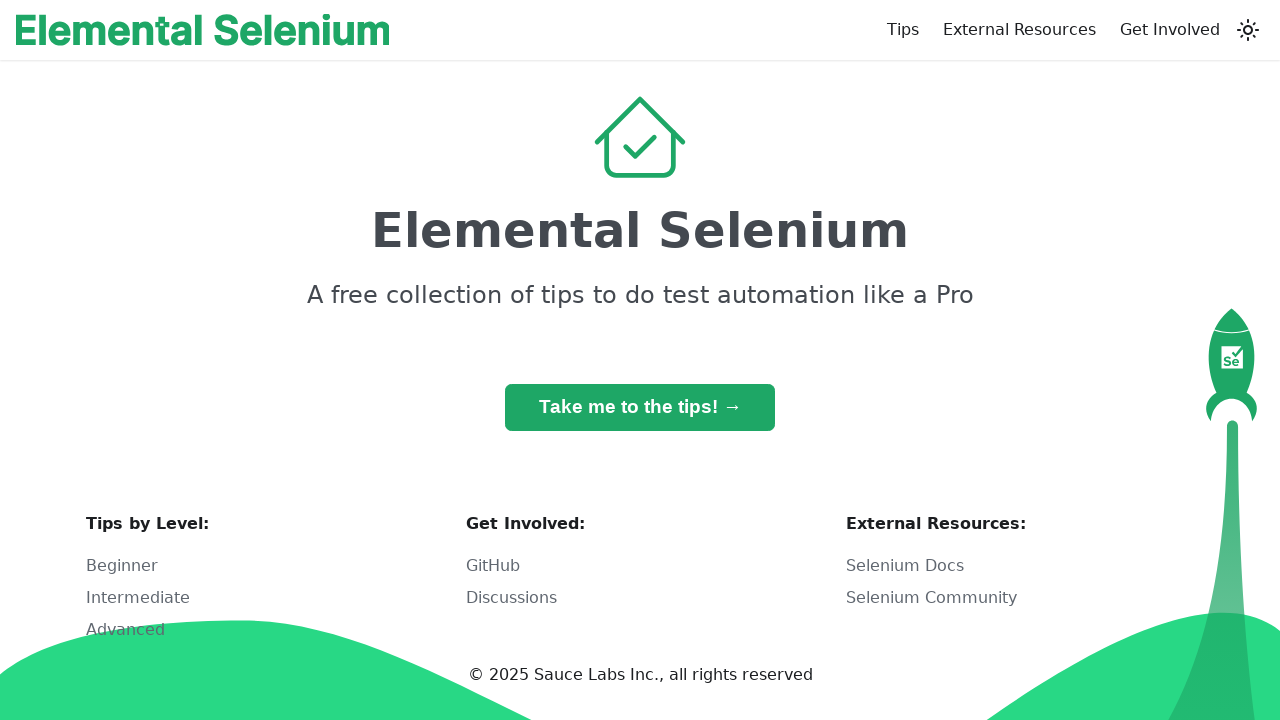

Verified that h1 contains 'Elemental Selenium'
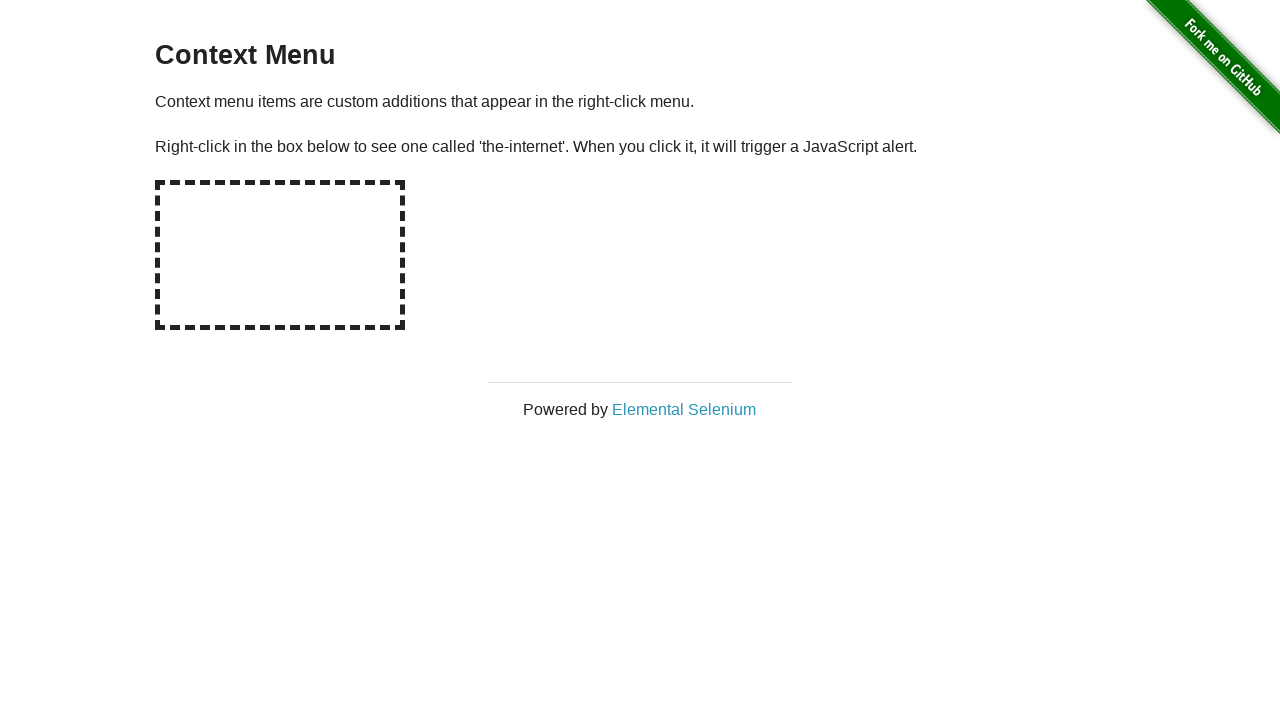

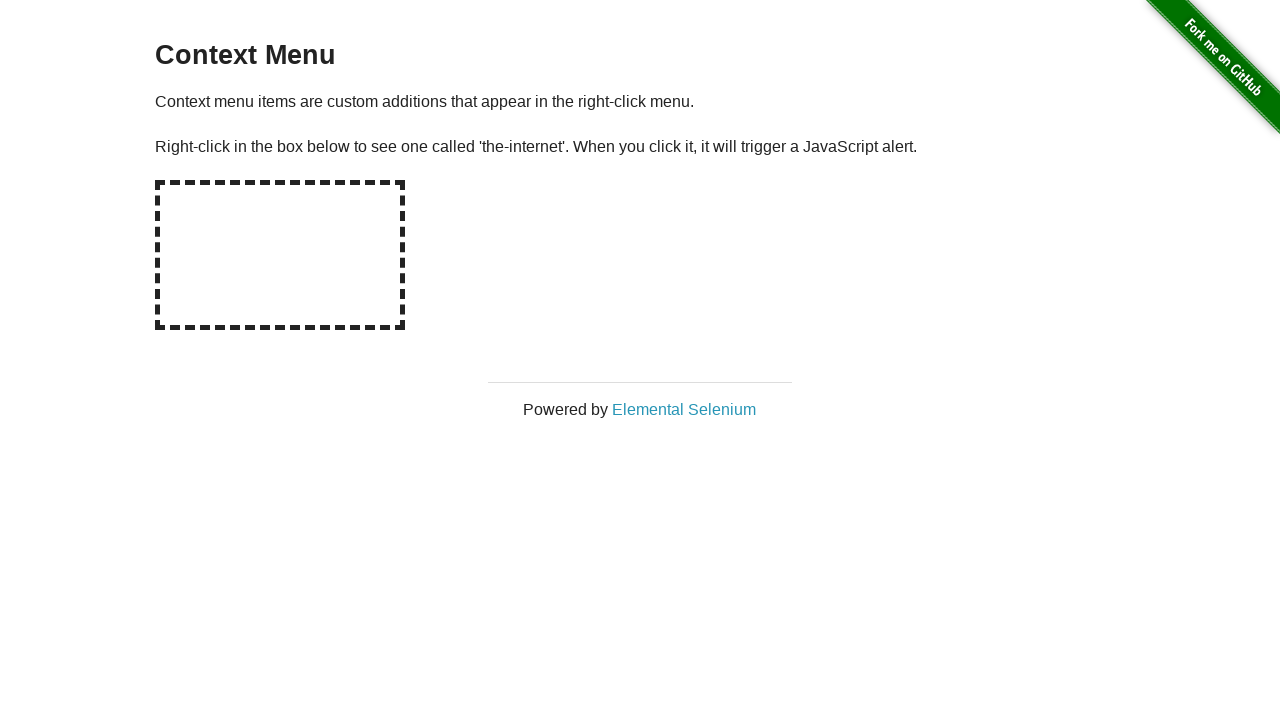